Tests the add/remove elements functionality by adding an element, verifying the delete button appears, then removing the element and verifying the page title is still visible

Starting URL: https://the-internet.herokuapp.com/add_remove_elements/

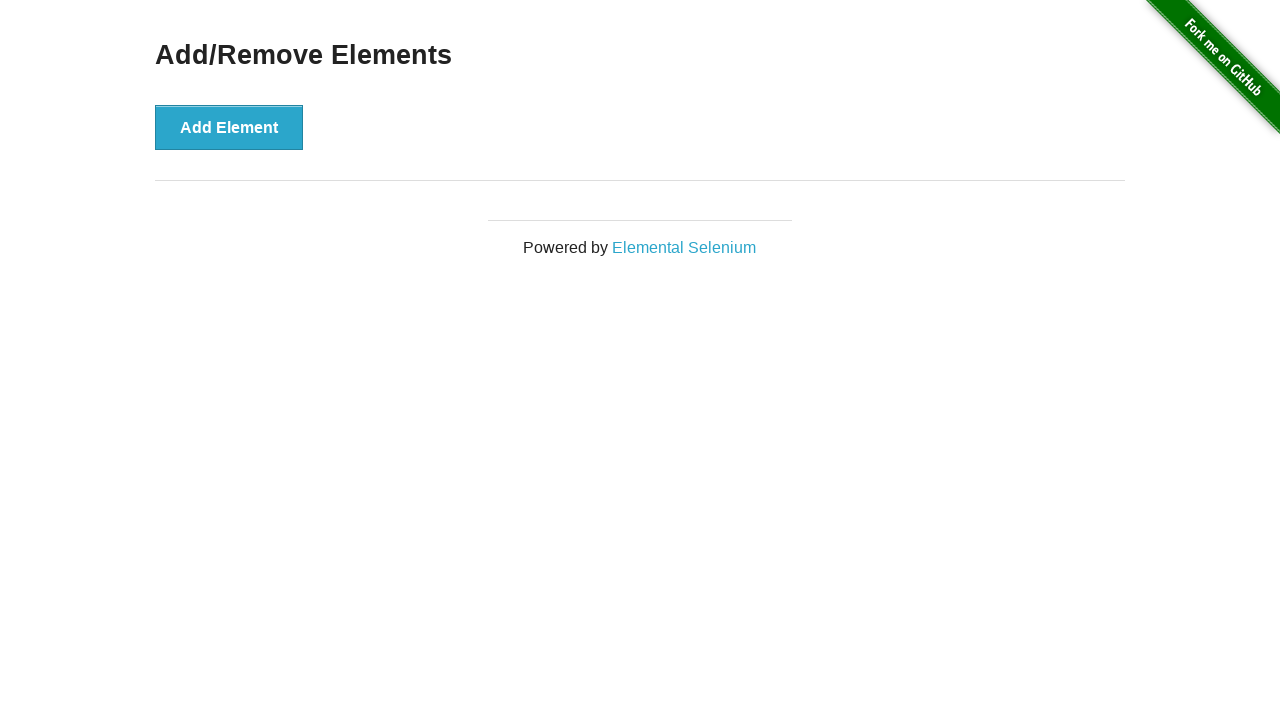

Clicked Add Element button at (229, 127) on button:has-text('Add Element')
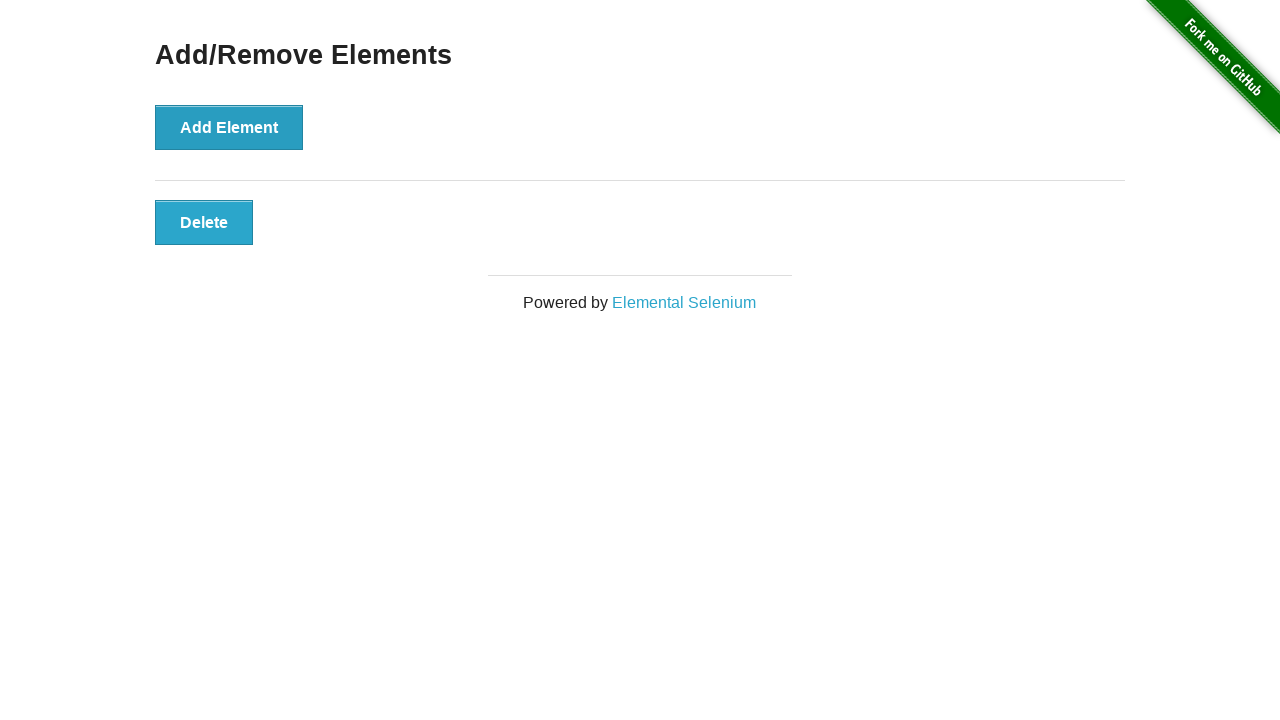

Located Delete button
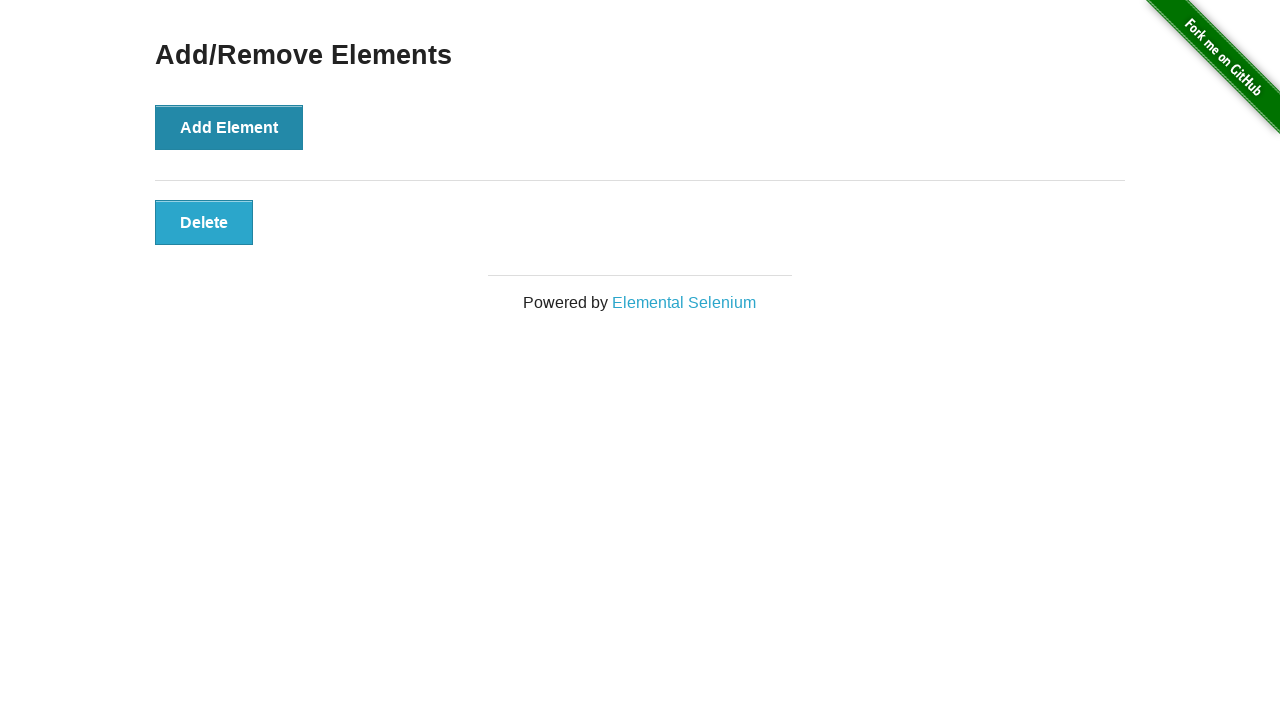

Verified Delete button is visible
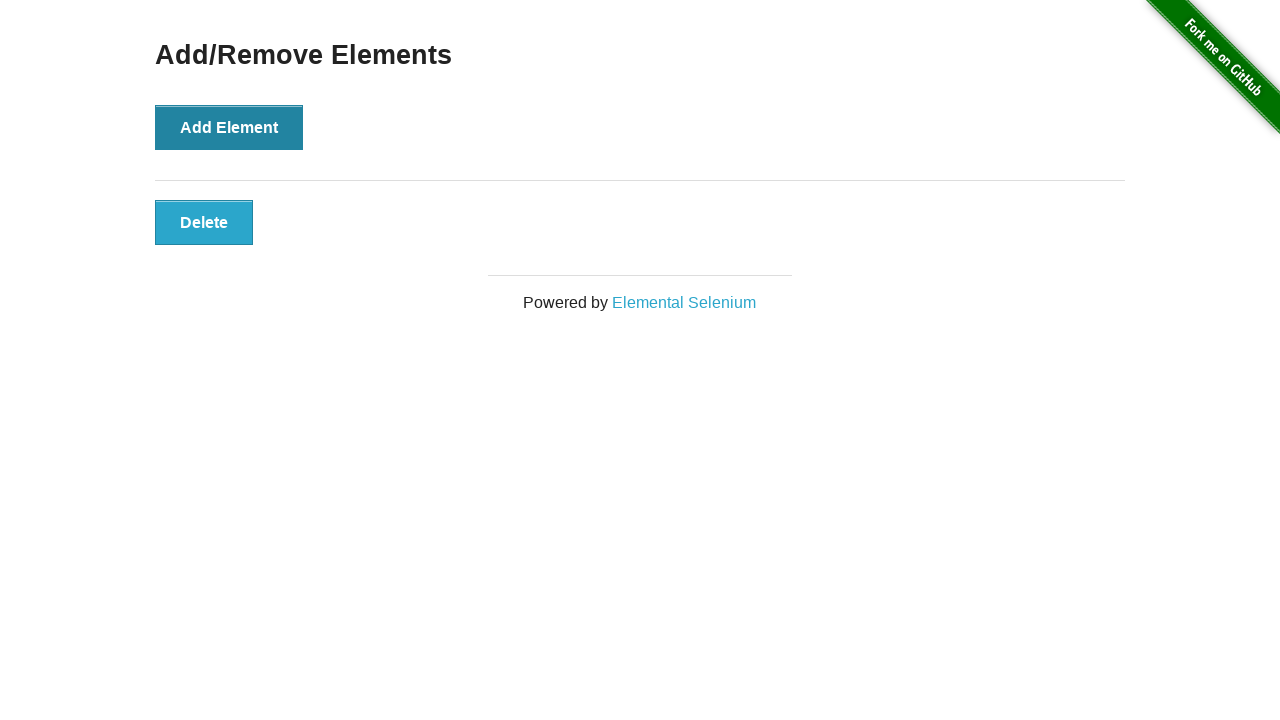

Clicked Delete button to remove the element at (204, 222) on button:has-text('Delete')
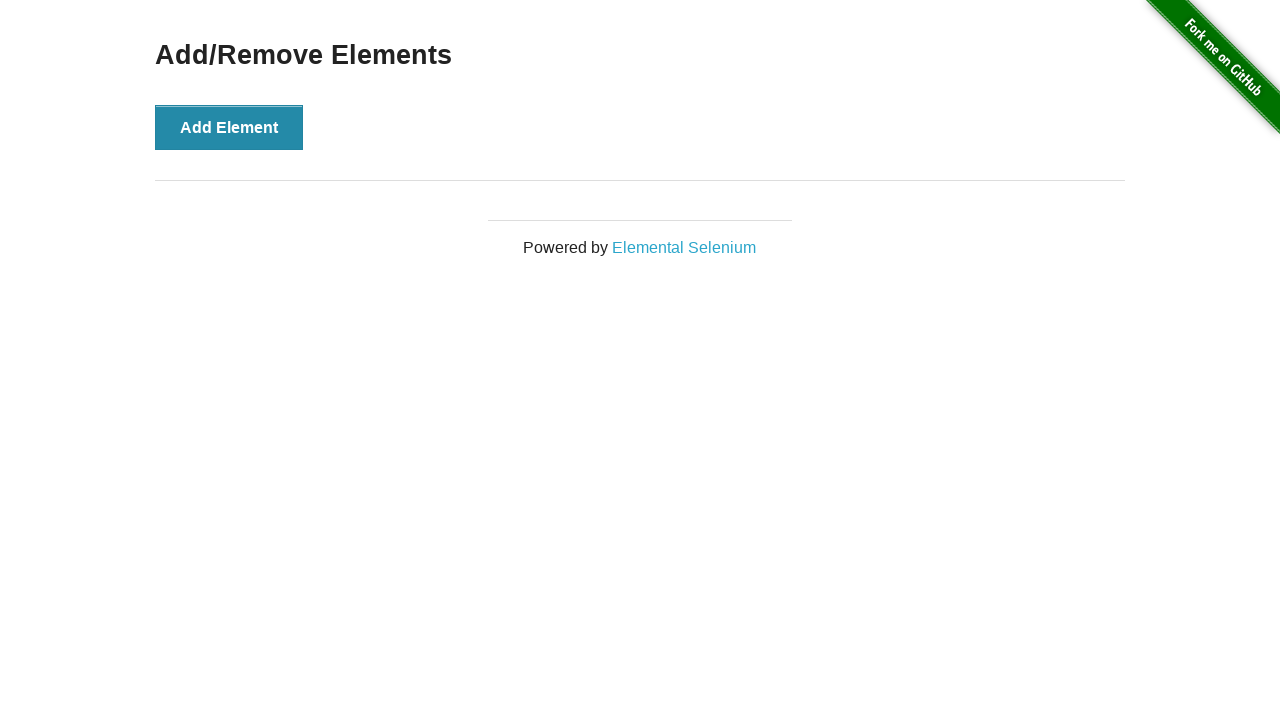

Located Add/Remove Elements heading
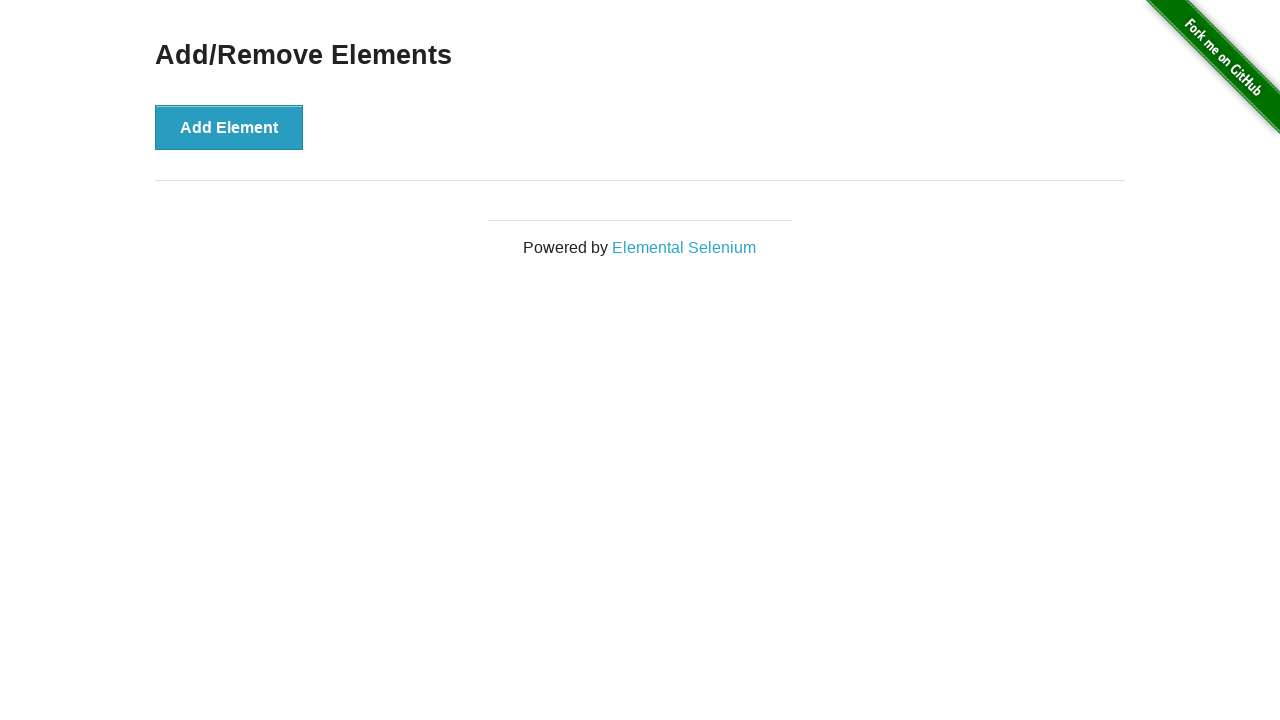

Verified Add/Remove Elements heading is still visible after element removal
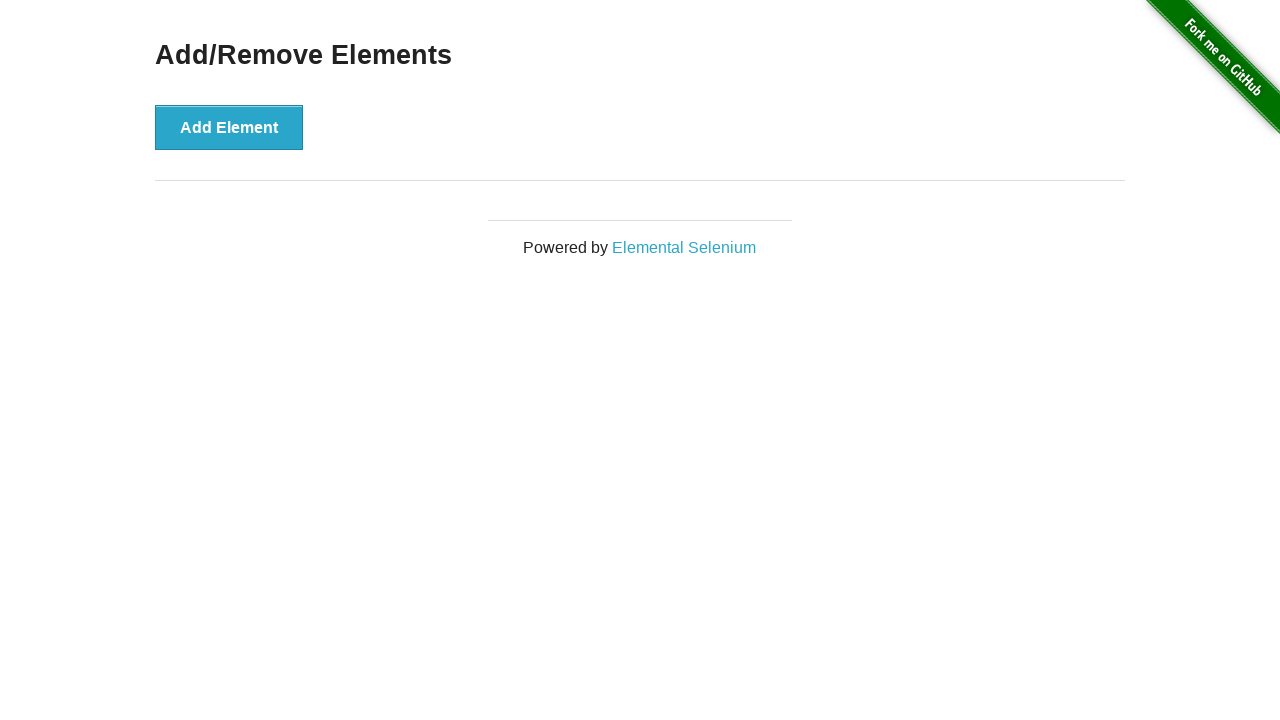

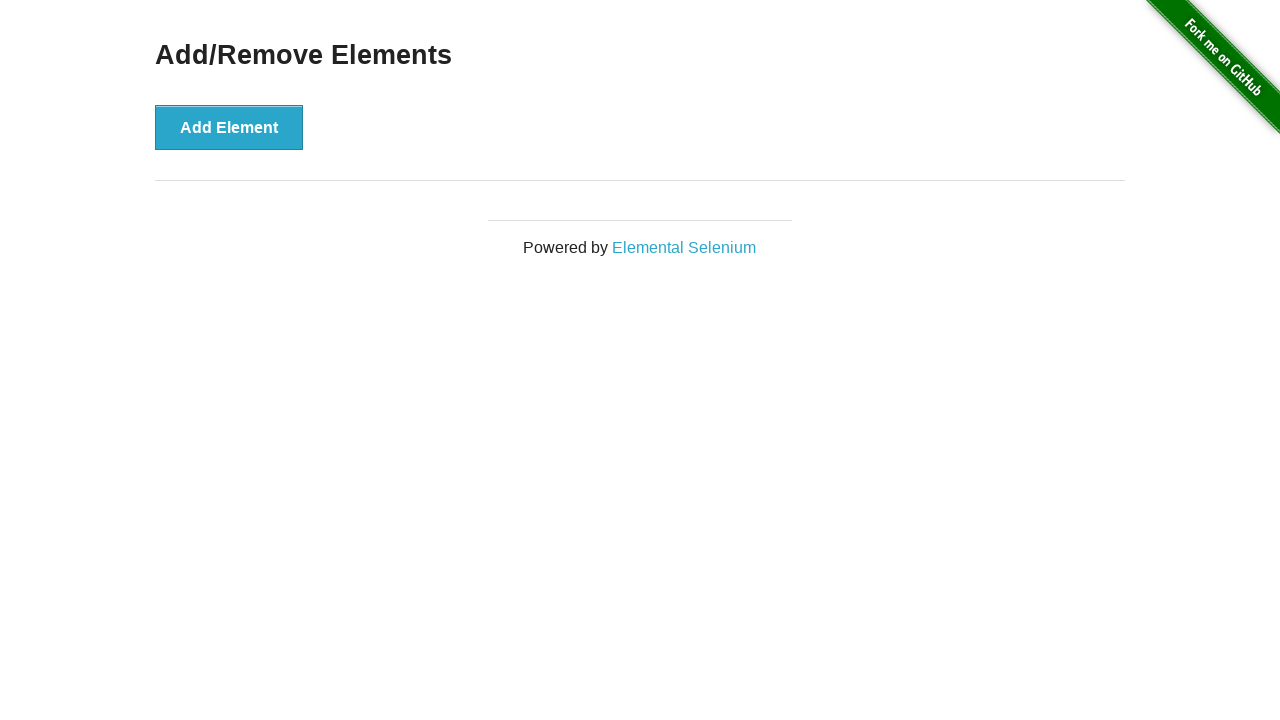